Tests navigation to Playwright website, verifies page title, clicks "Get Started" link, and verifies the Introduction text is visible

Starting URL: https://playwright.dev/

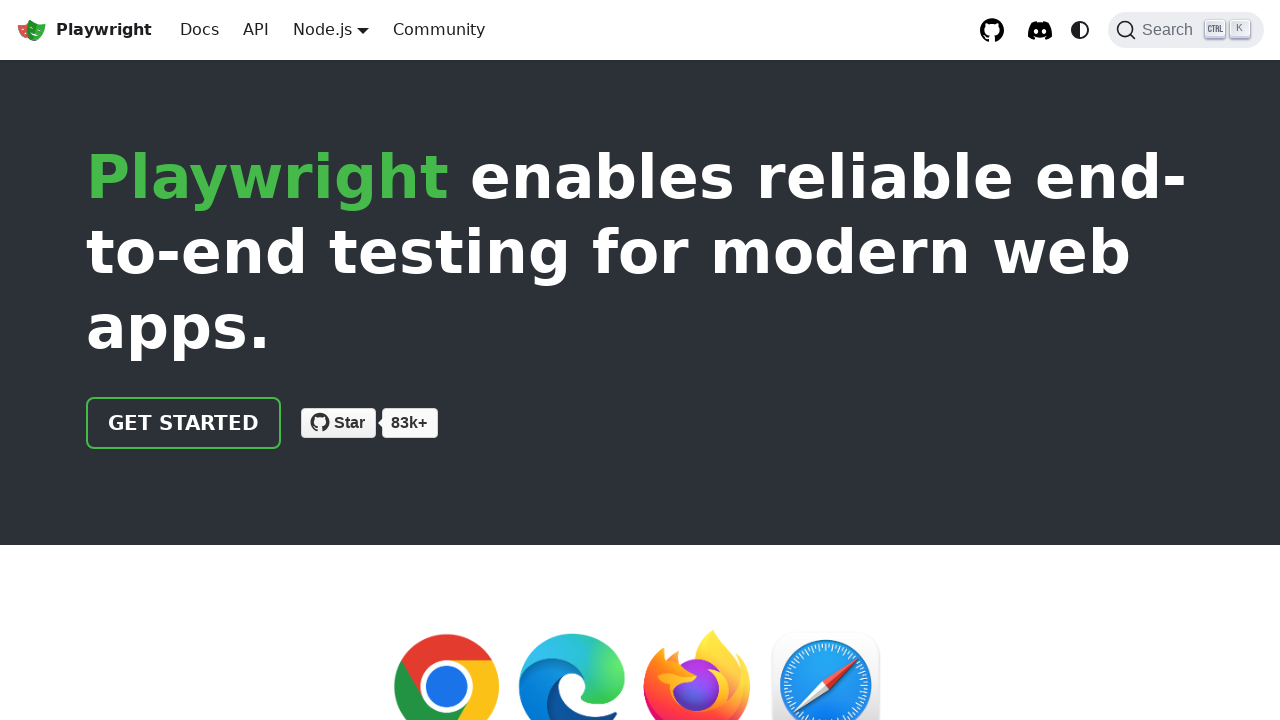

Verified page title contains 'Playwright'
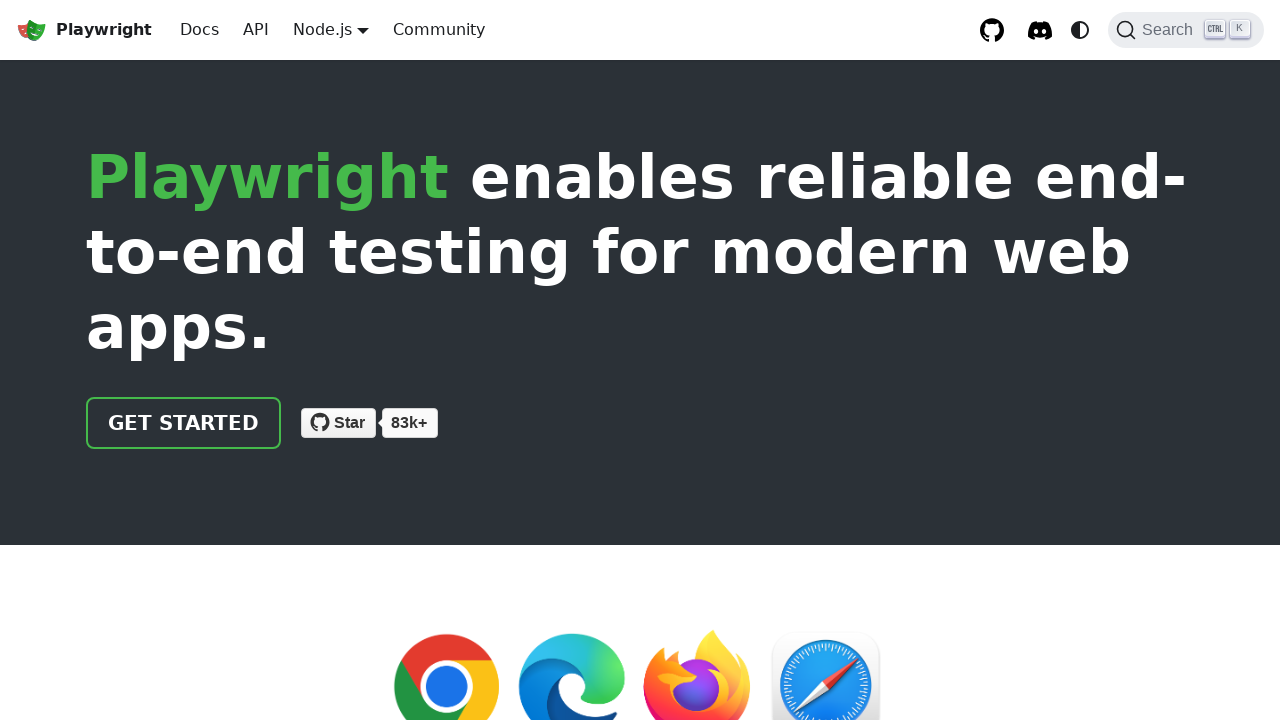

Verified 'Get Started' link has correct href '/docs/intro'
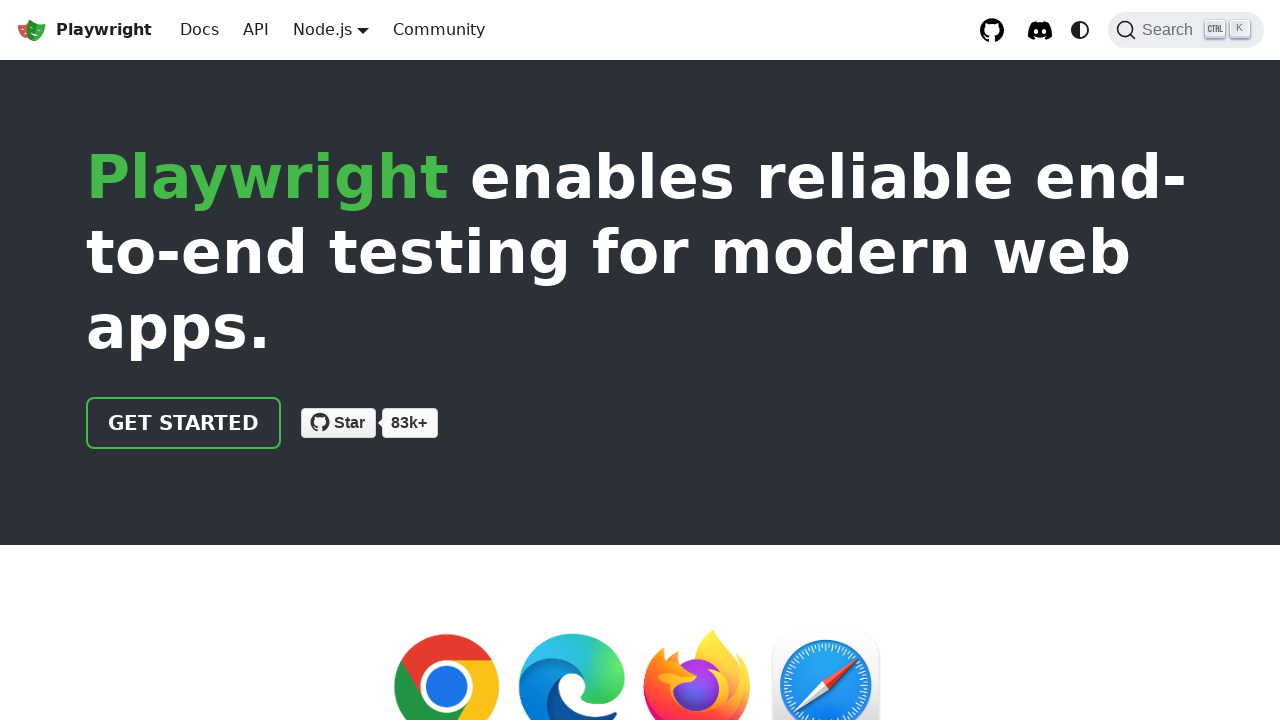

Clicked 'Get Started' link at (184, 423) on text=Get Started
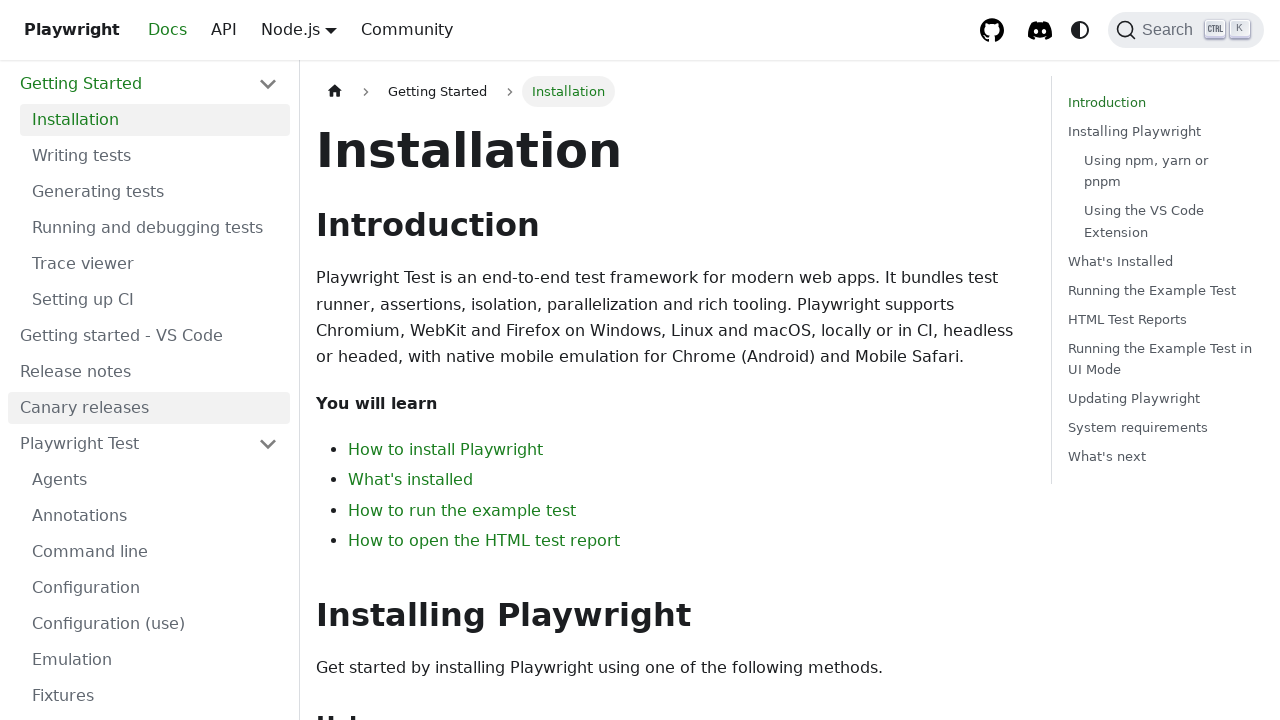

Introduction text became visible
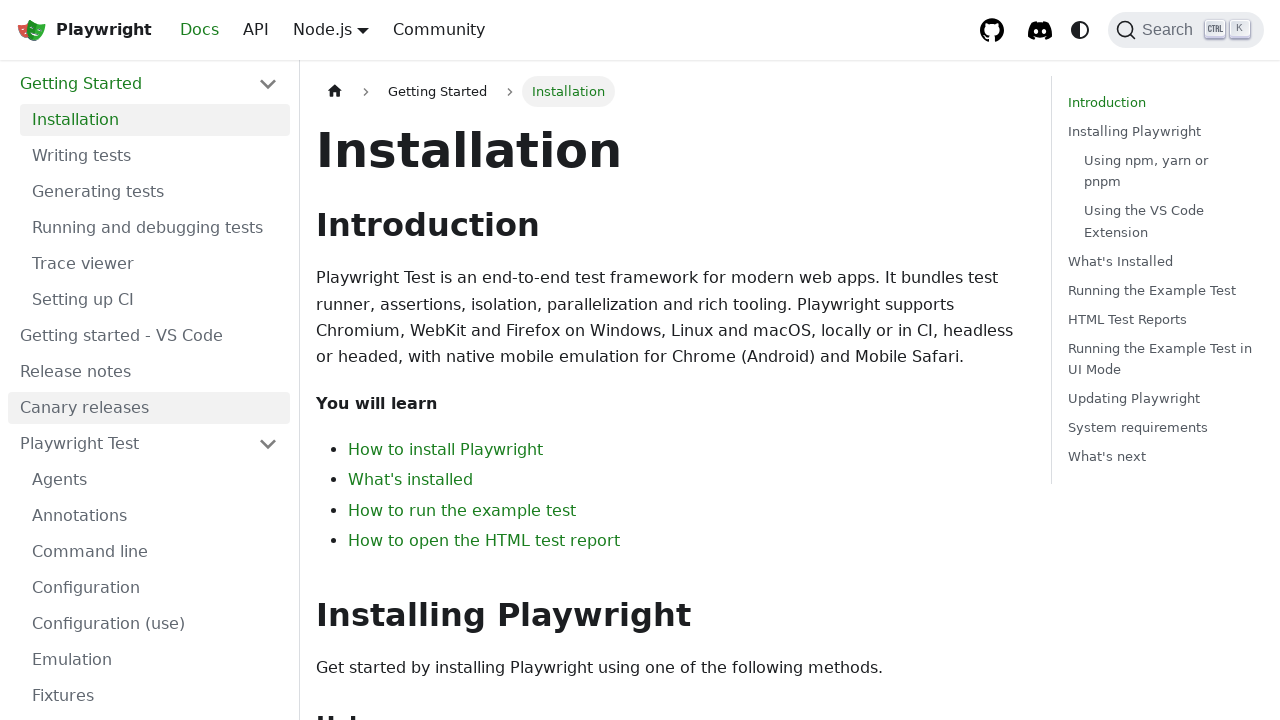

Verified Introduction element is visible
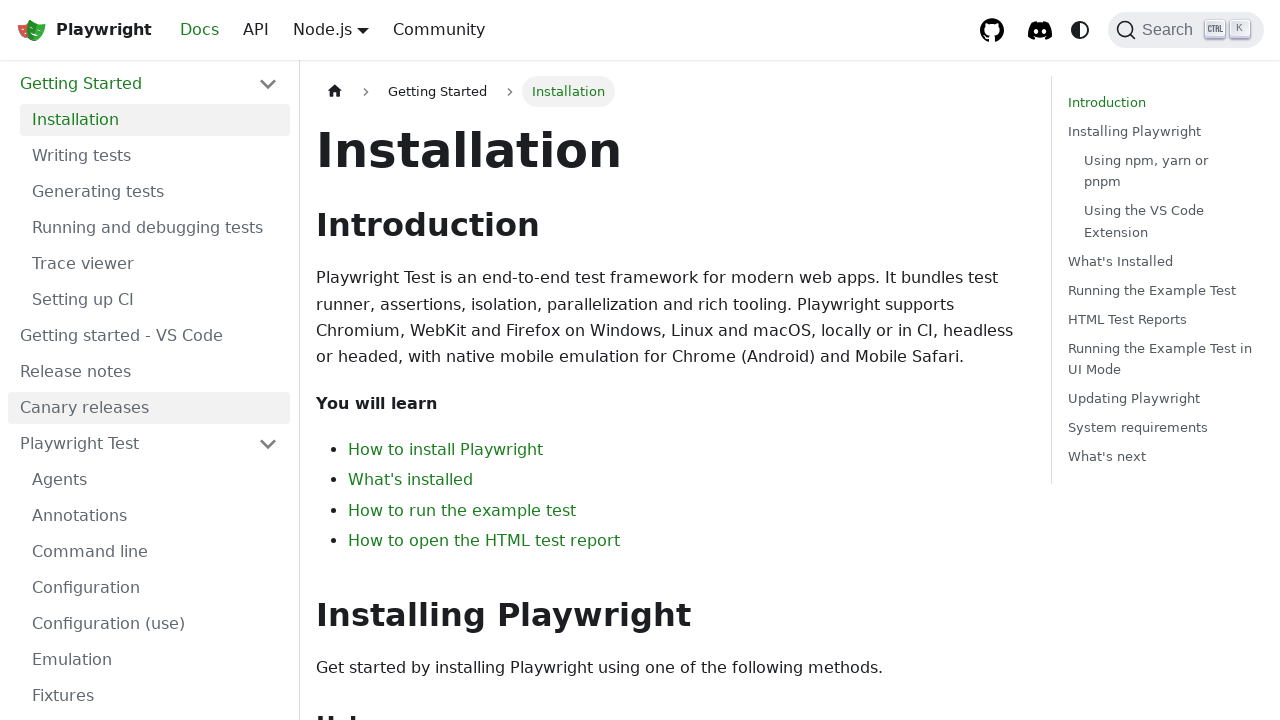

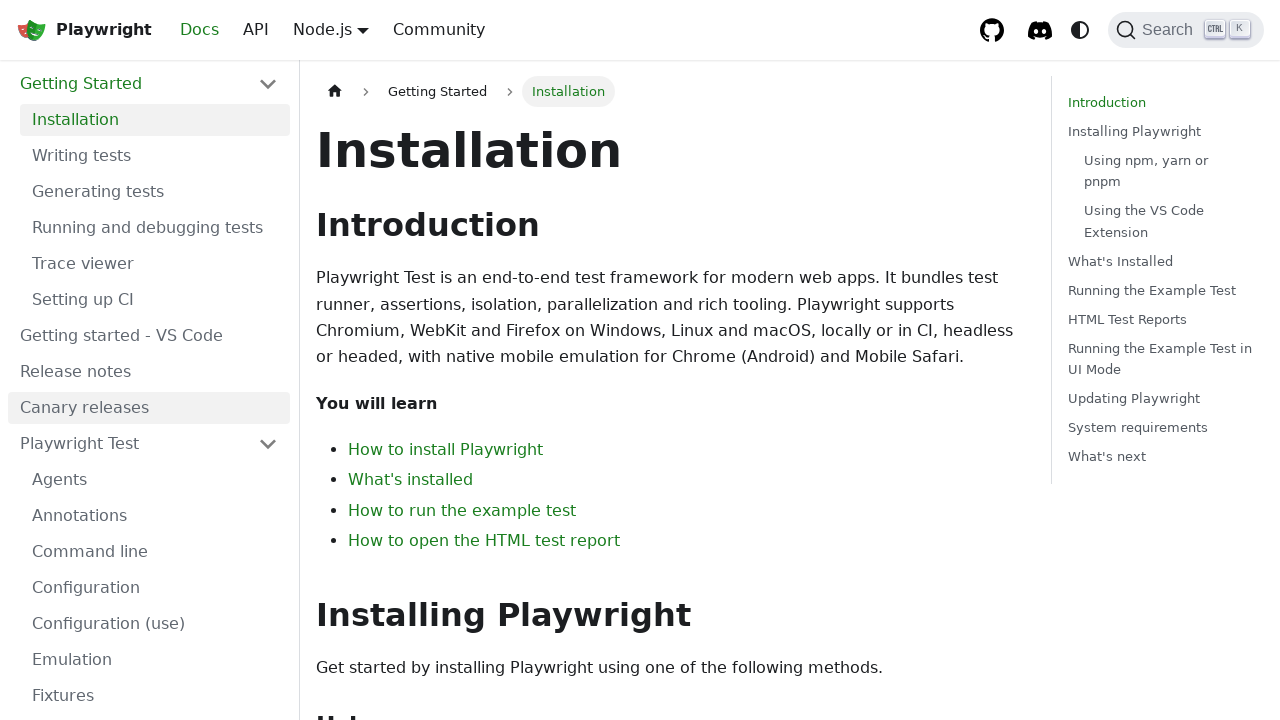